Tests checkbox functionality by clicking on two checkboxes to toggle their states and verifying their selection status

Starting URL: https://practice.cydeo.com/checkboxes

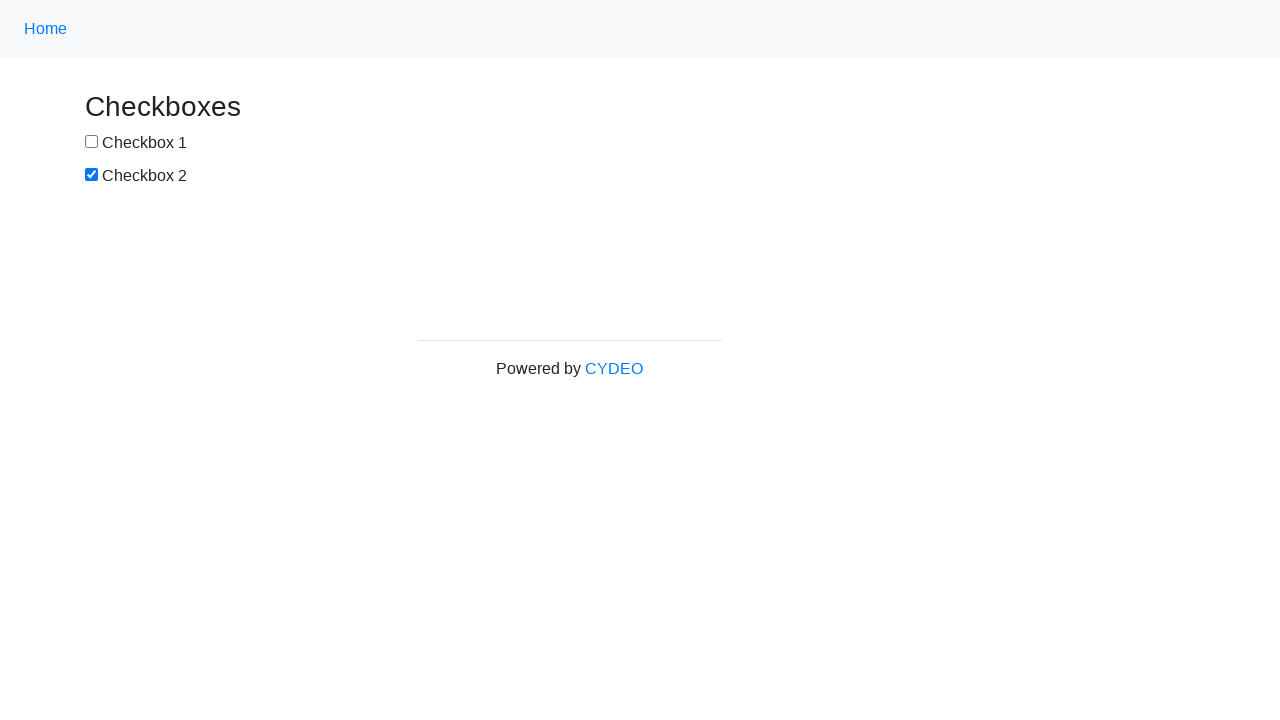

Clicked checkbox1 to select it at (92, 142) on input[name='checkbox1']
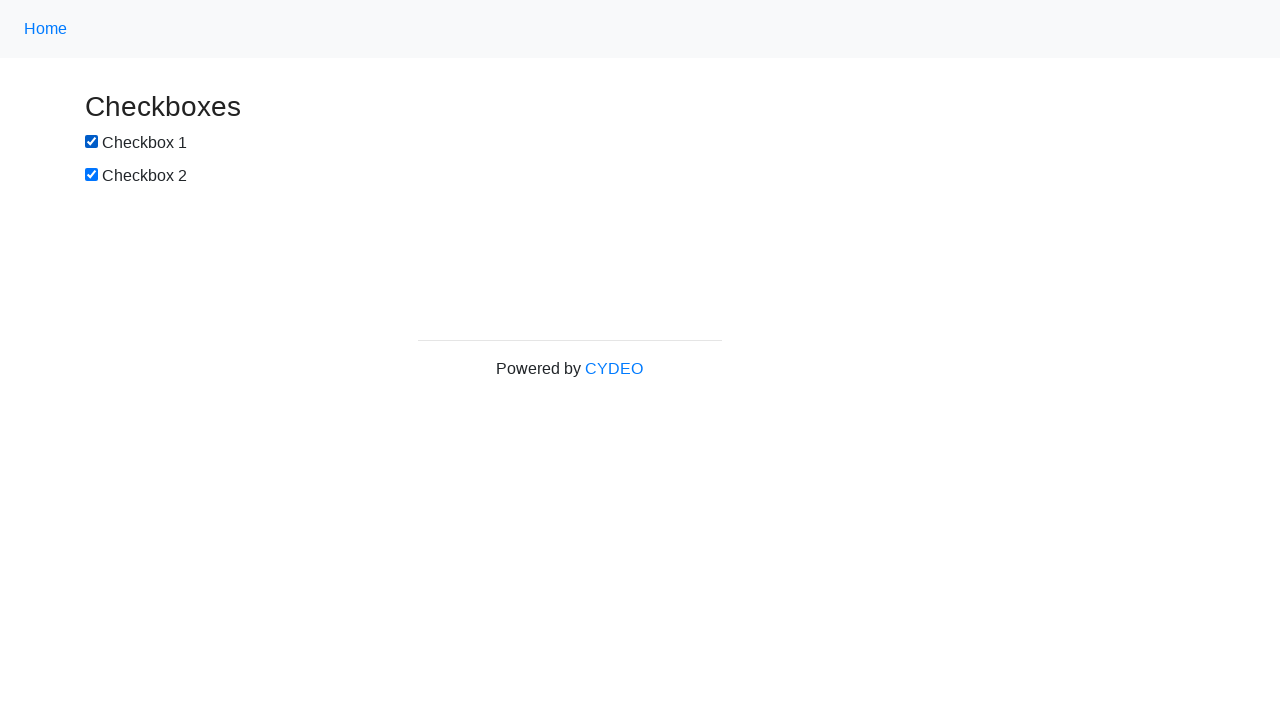

Clicked checkbox2 to deselect it at (92, 175) on input[name='checkbox2']
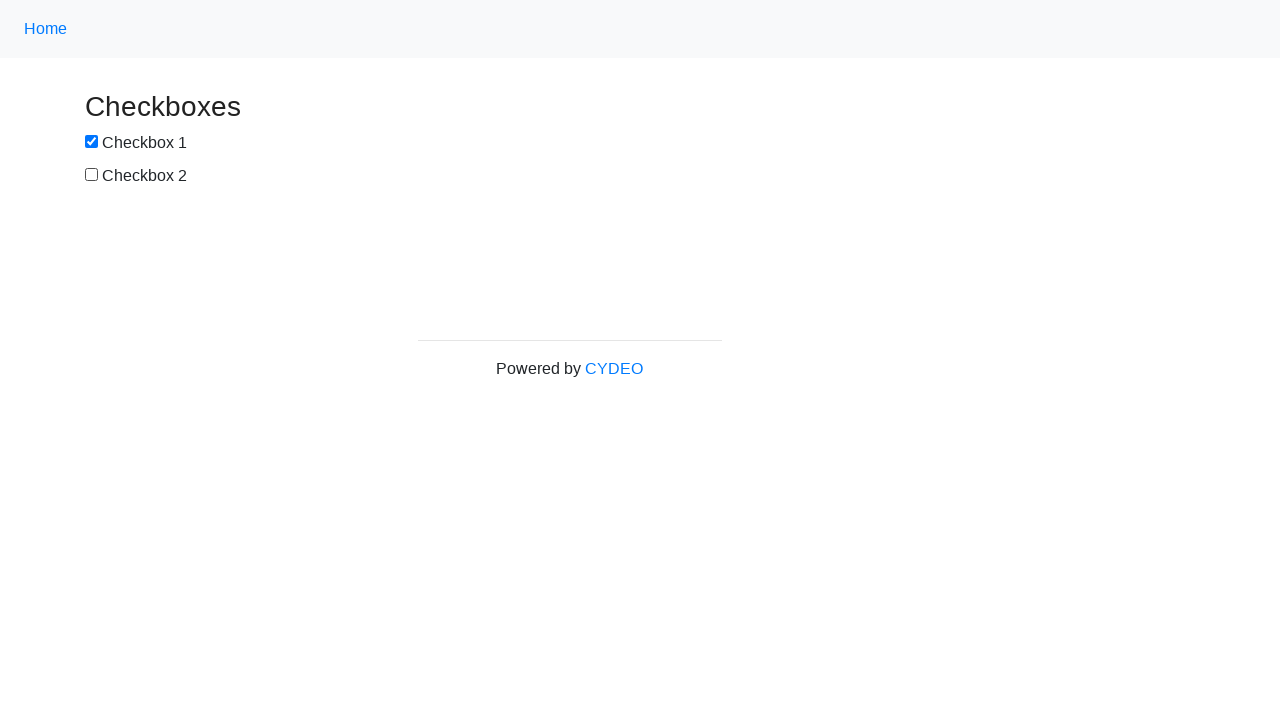

Located checkbox1 element
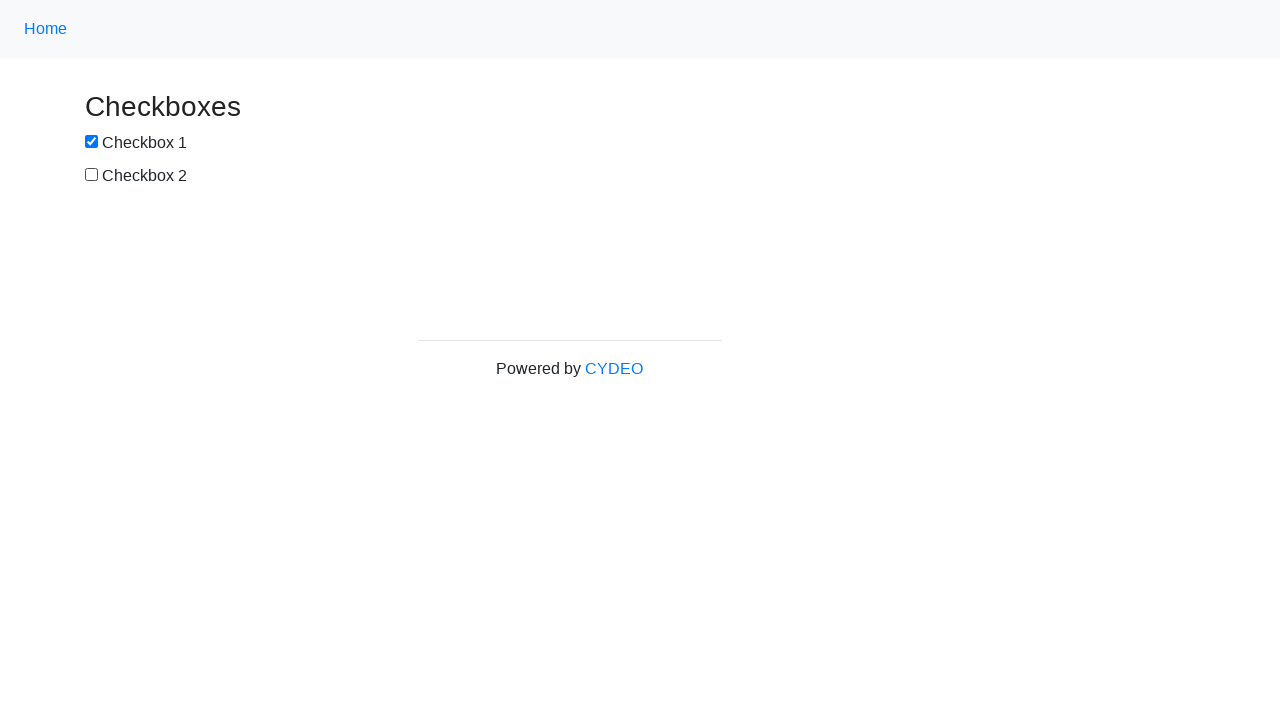

Located checkbox2 element
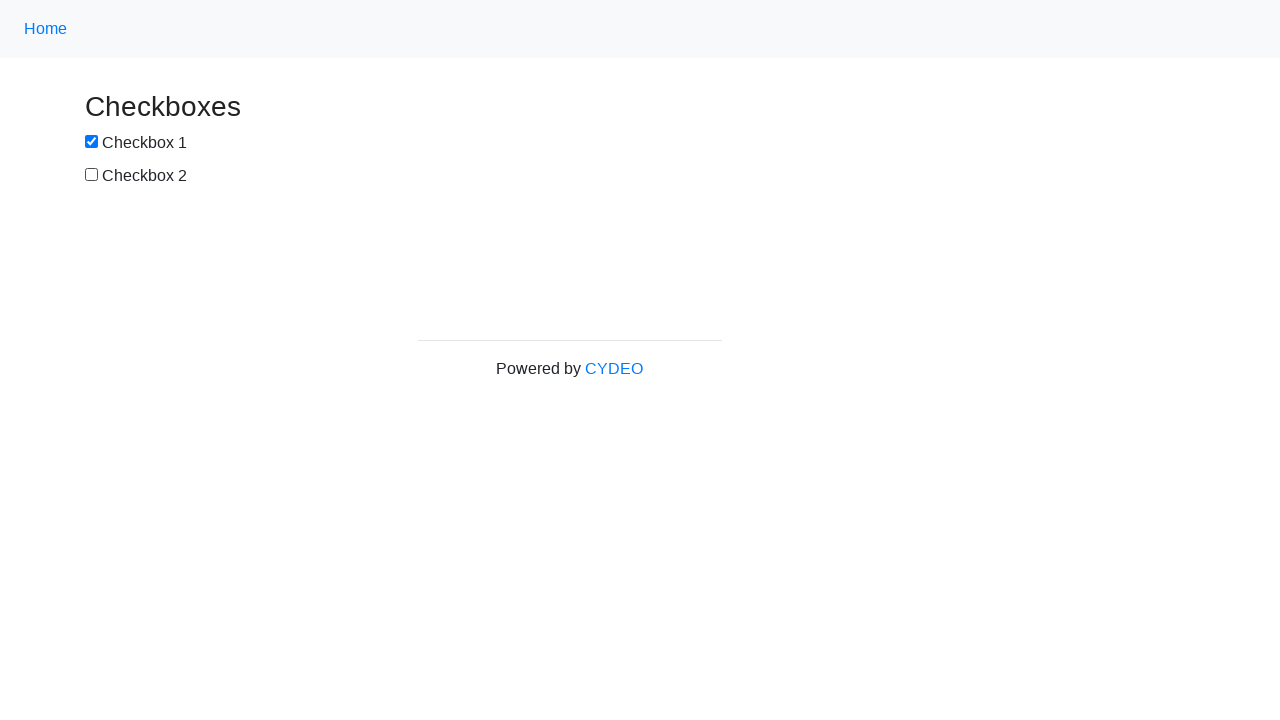

Verified checkbox1 is selected
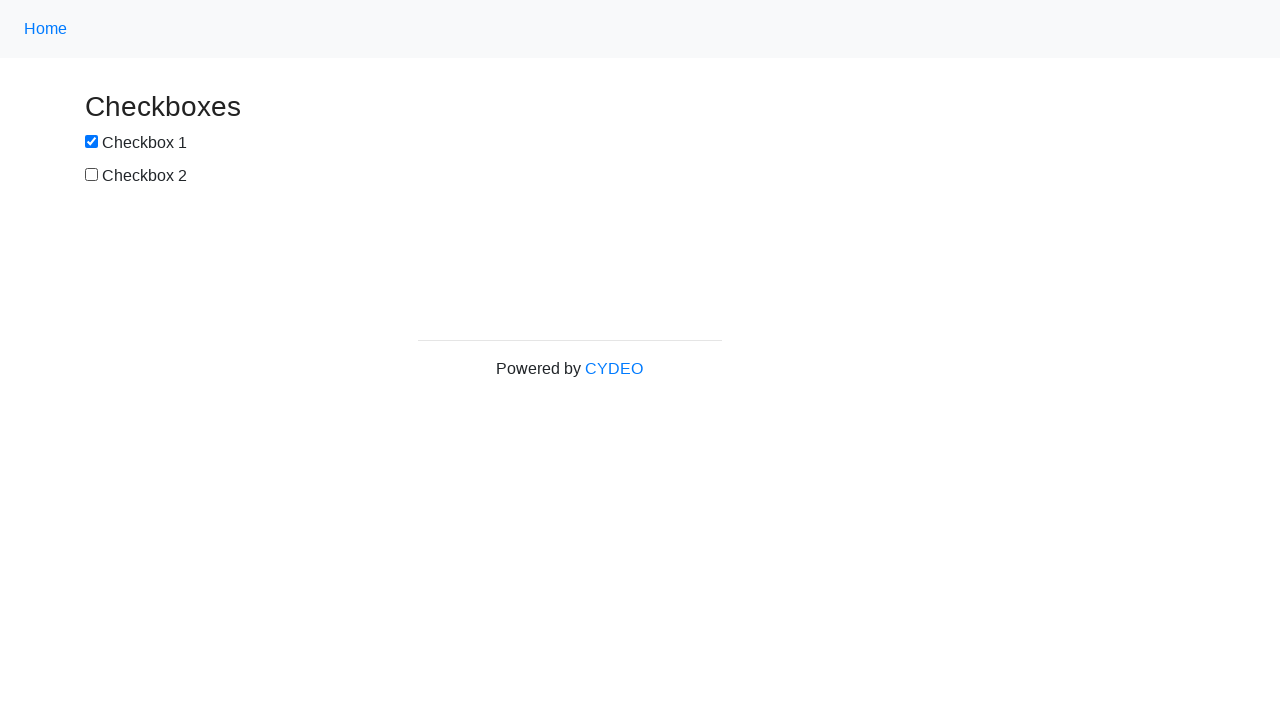

Verified checkbox2 is deselected
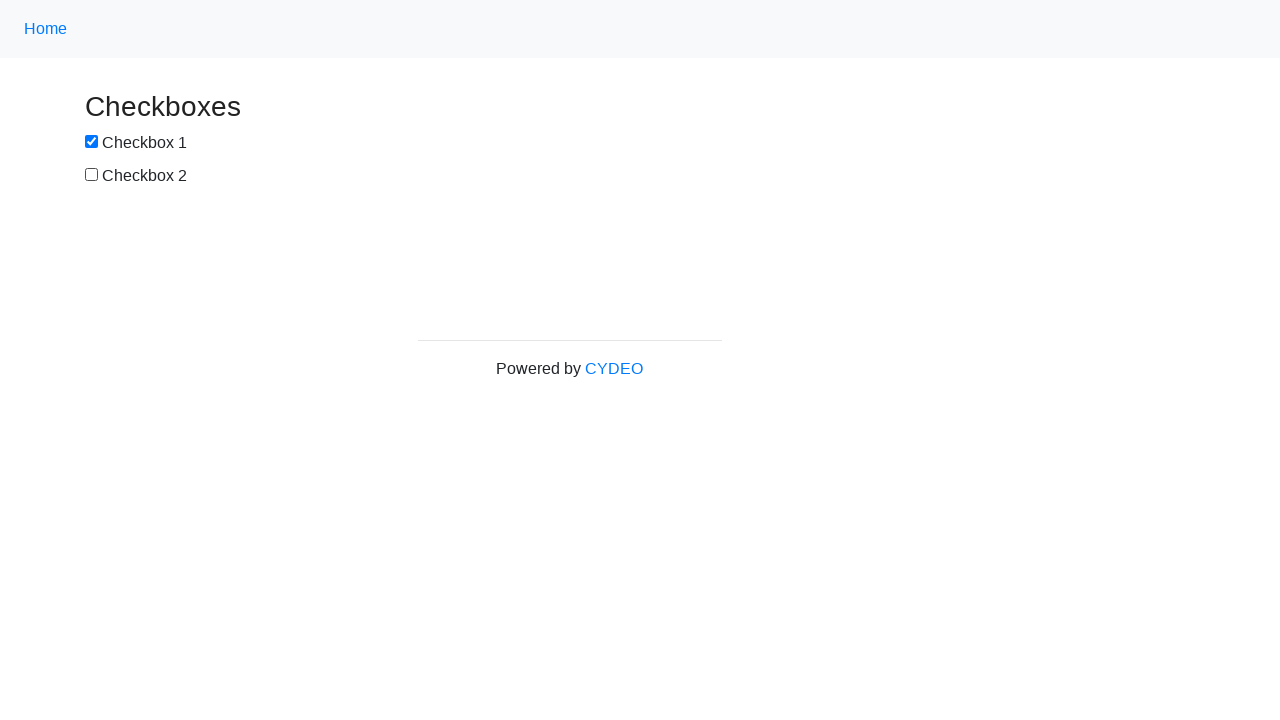

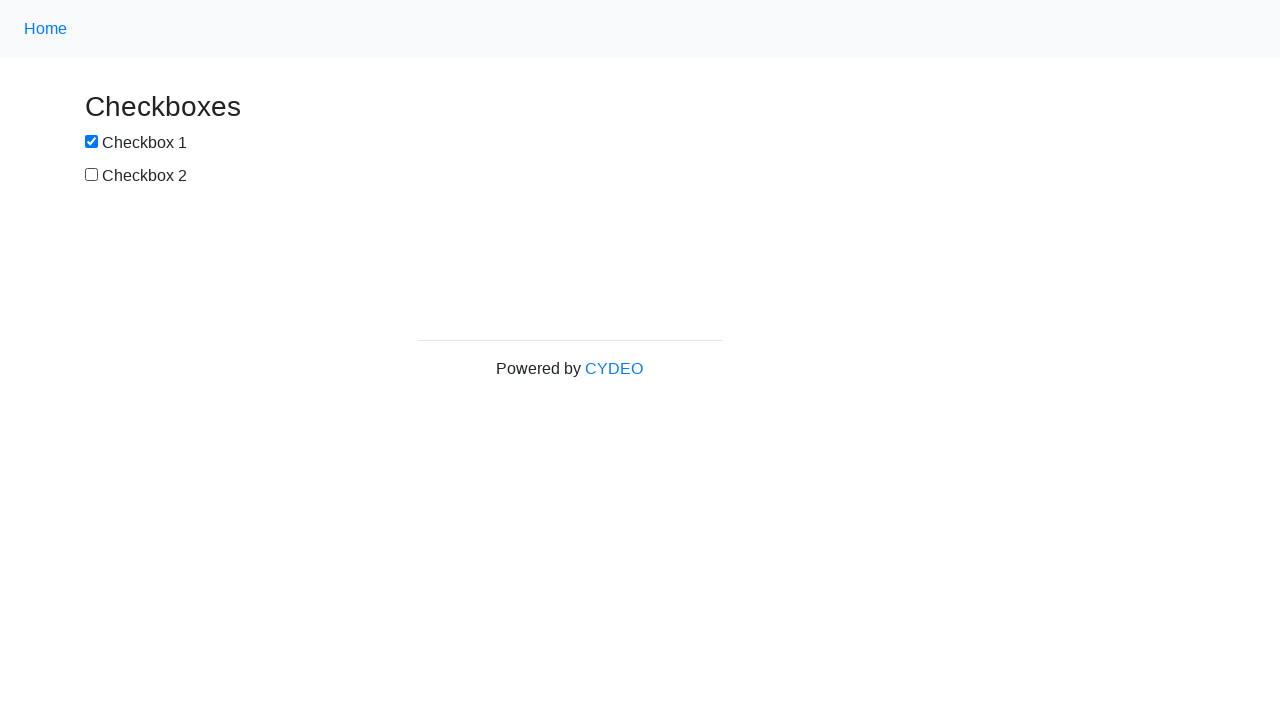